Tests radio button selection by clicking through 3 radio buttons and verifying their checked state

Starting URL: https://rahulshettyacademy.com/AutomationPractice/

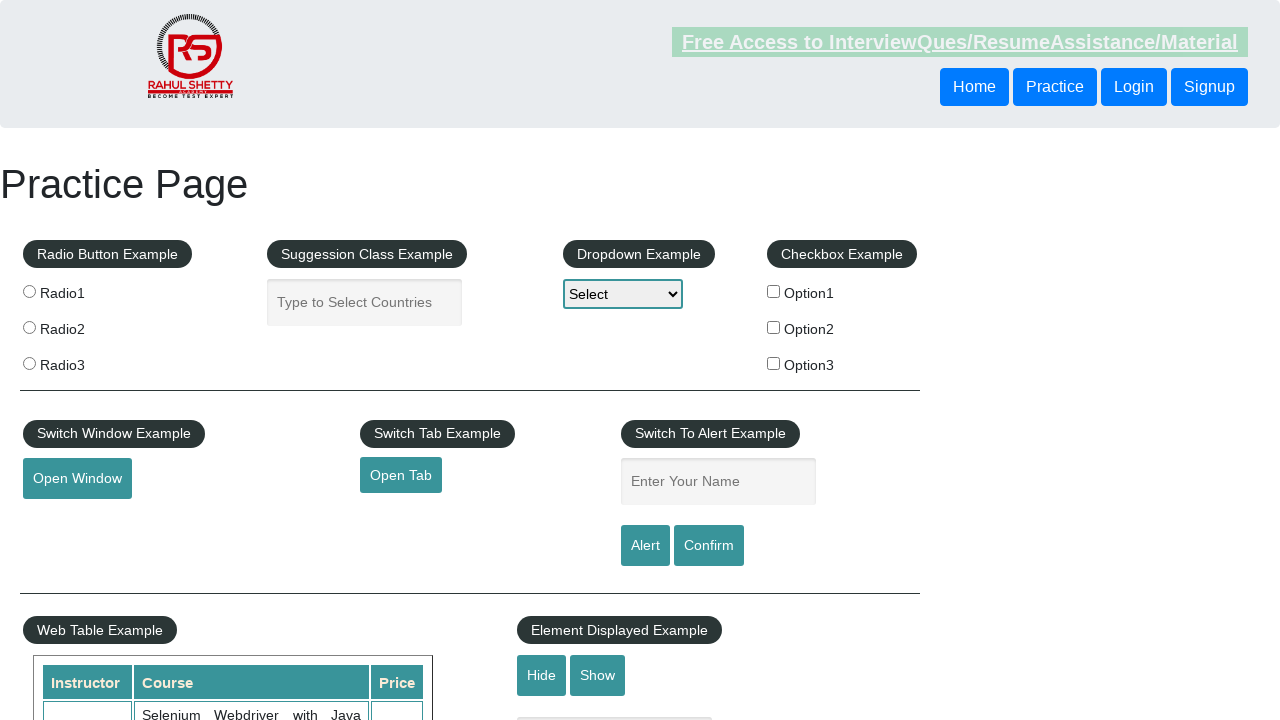

Clicked radio button option 1 at (29, 291) on input[value='radio1']
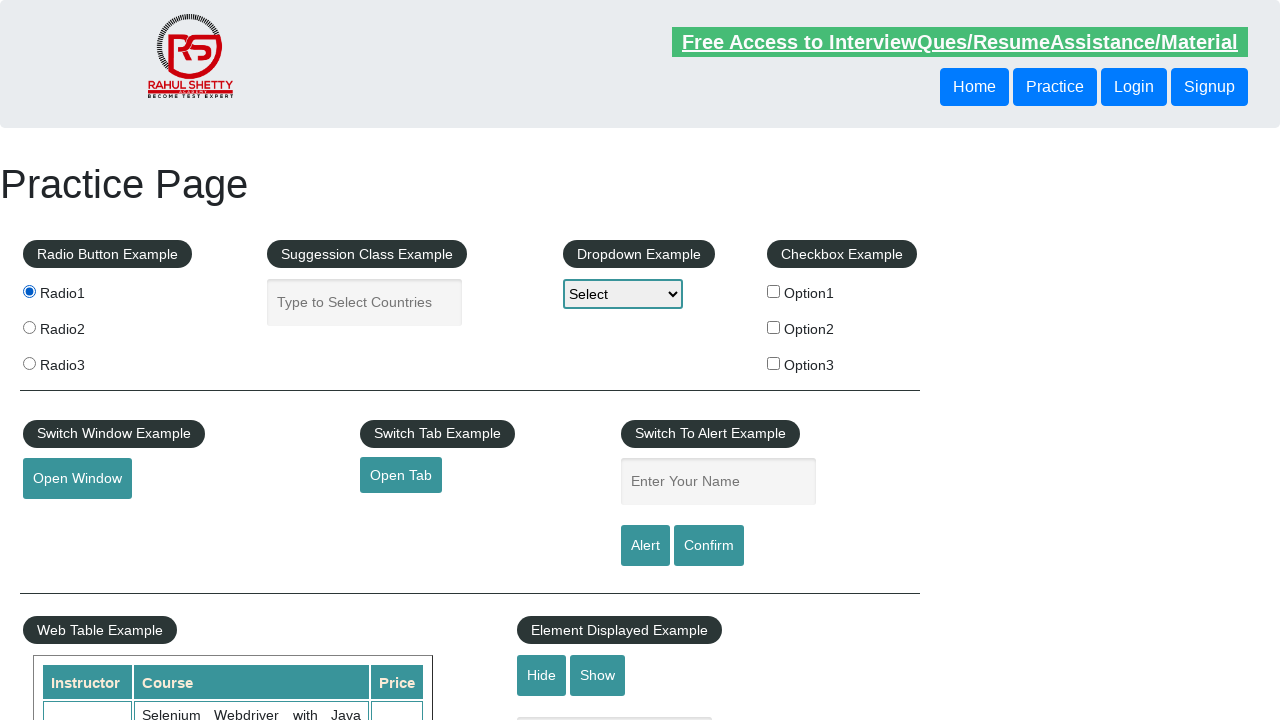

Waited 500ms after selecting radio button 1
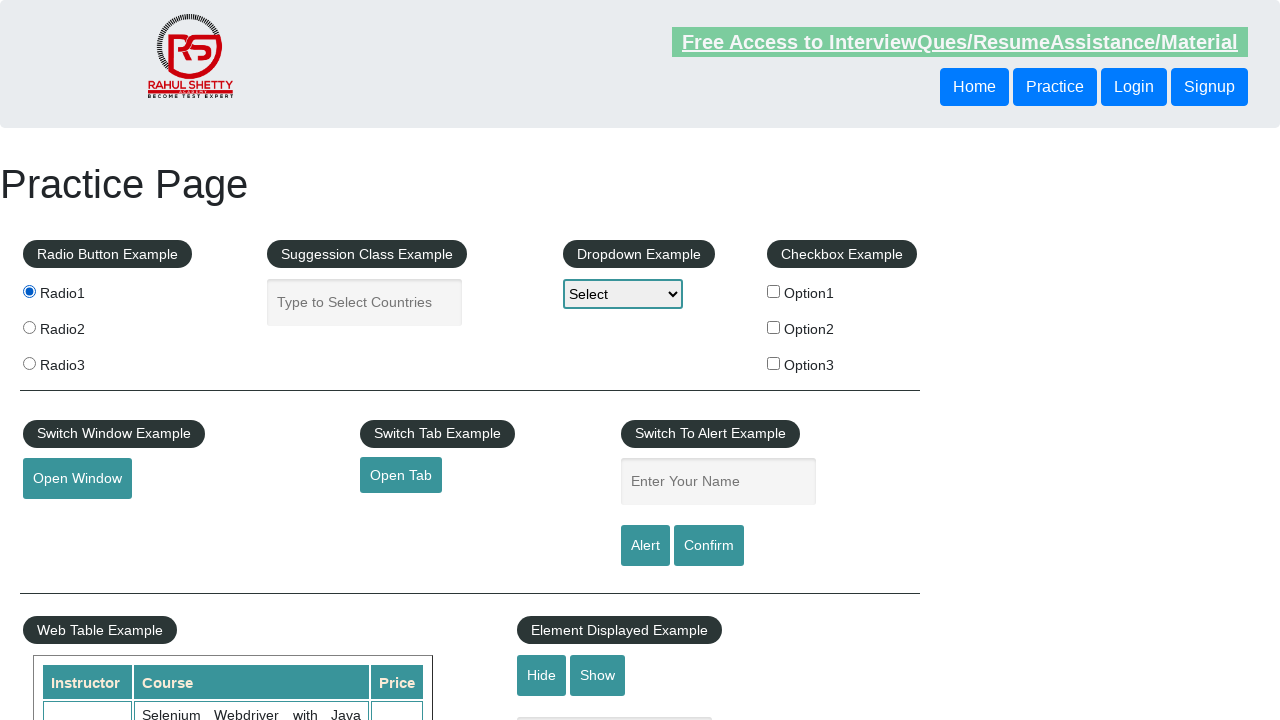

Clicked radio button option 2 at (29, 327) on input[value='radio2']
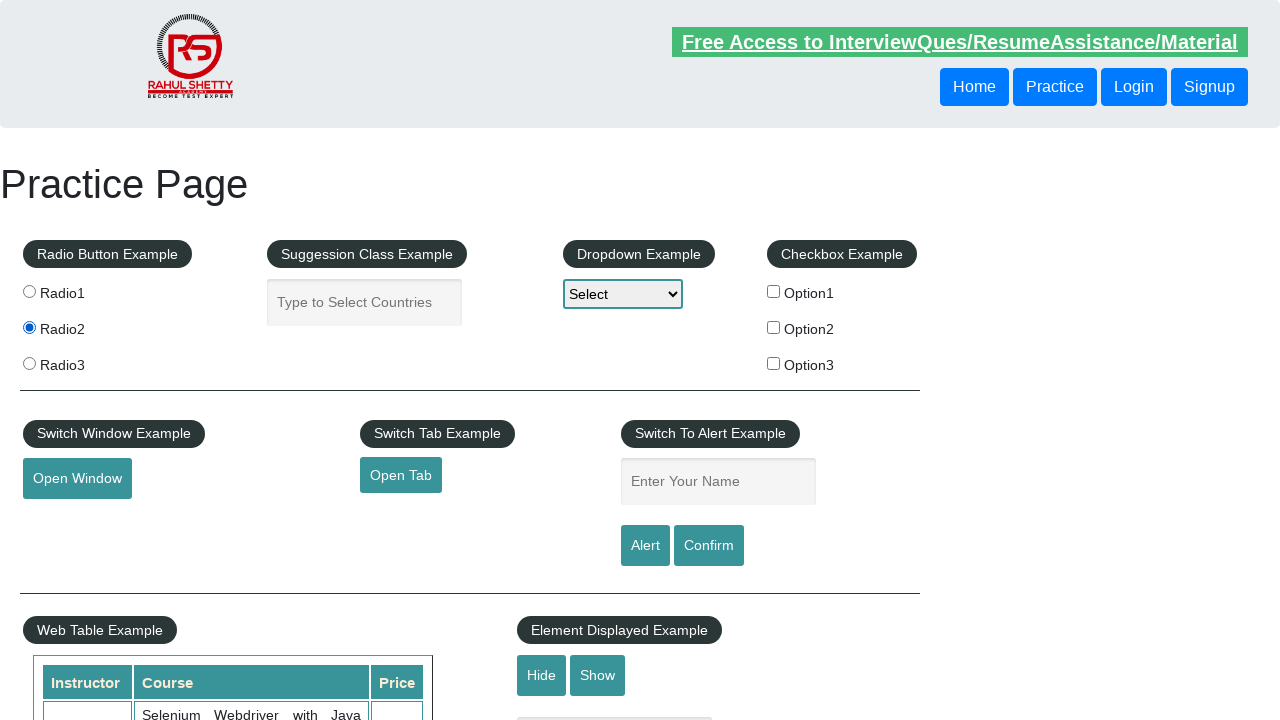

Waited 500ms after selecting radio button 2
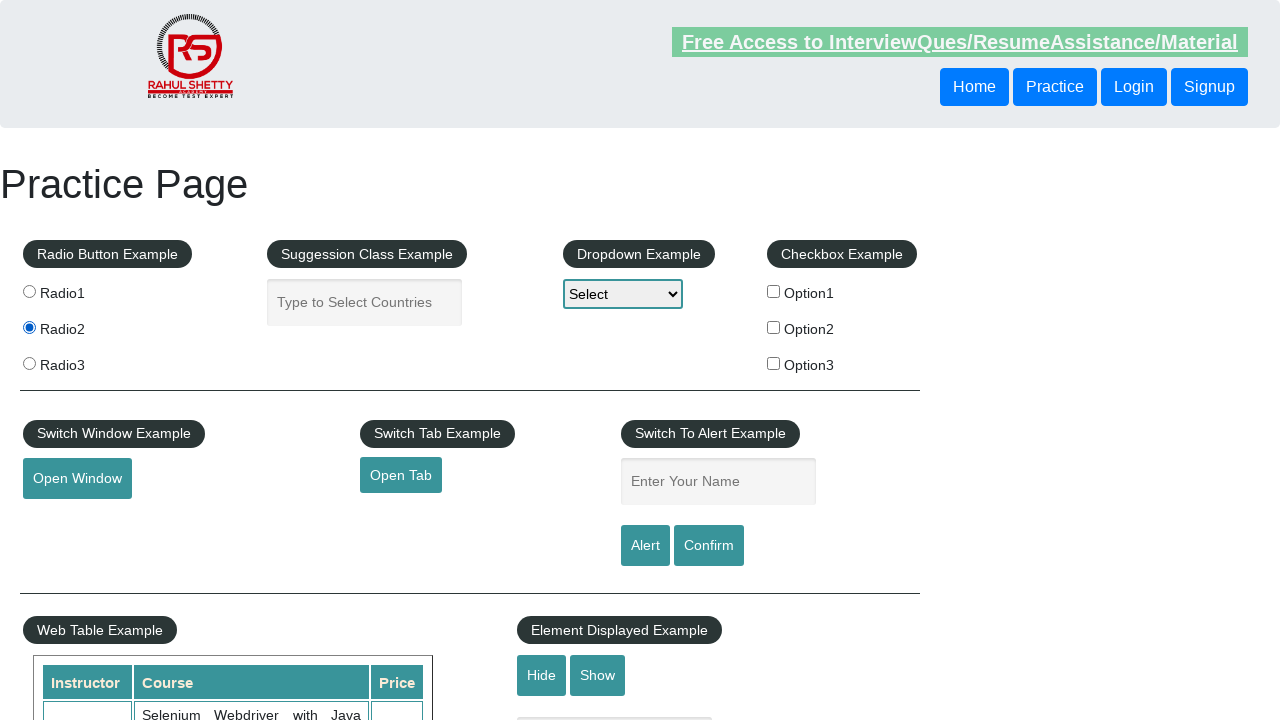

Clicked radio button option 3 at (29, 363) on input[value='radio3']
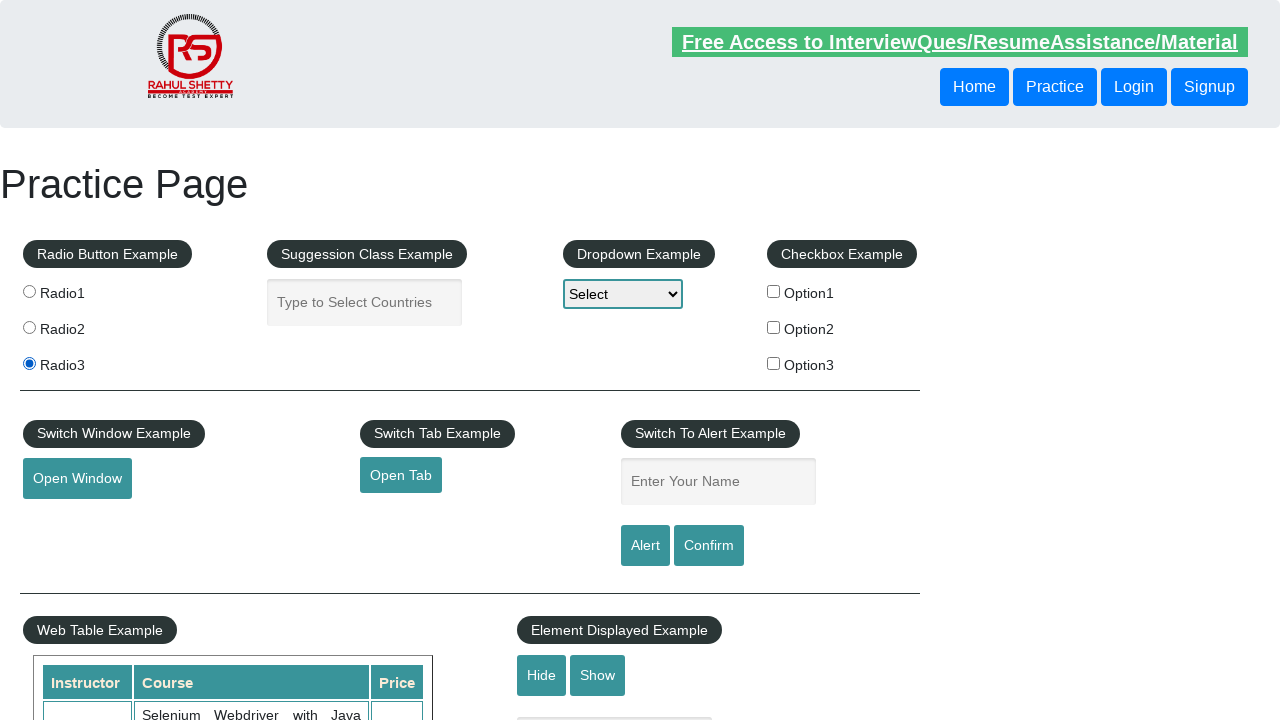

Waited 500ms after selecting radio button 3
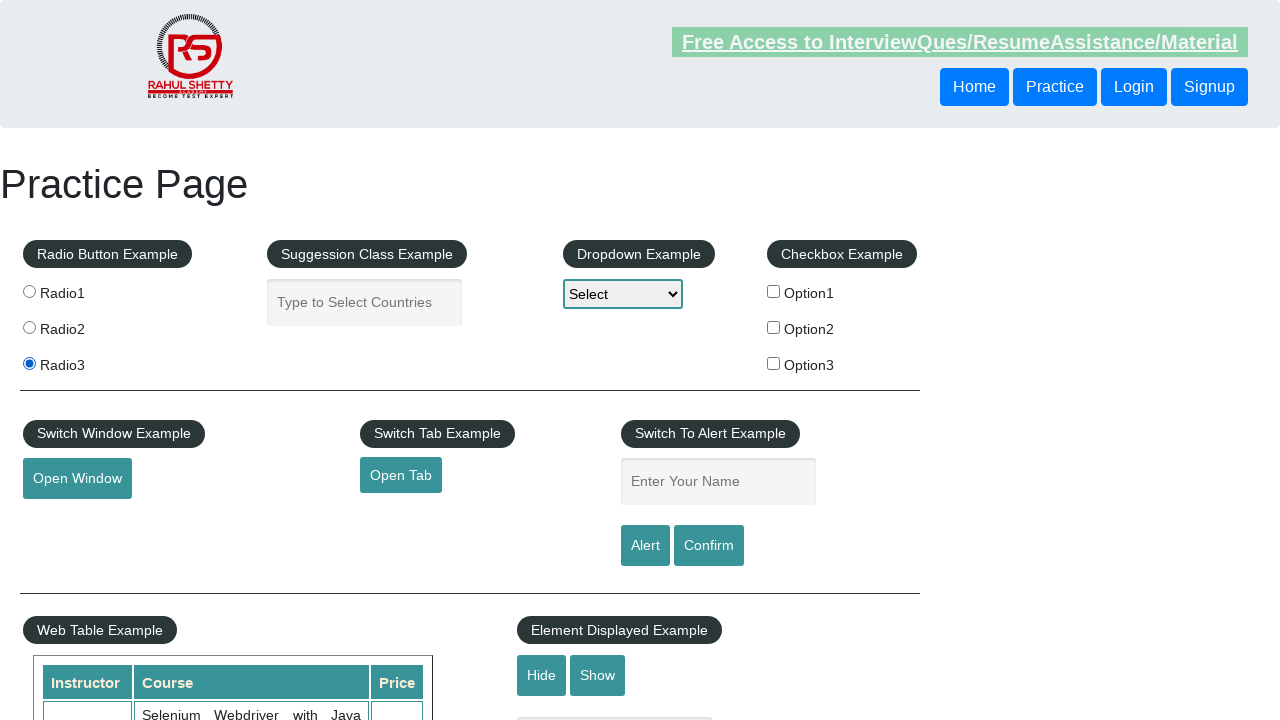

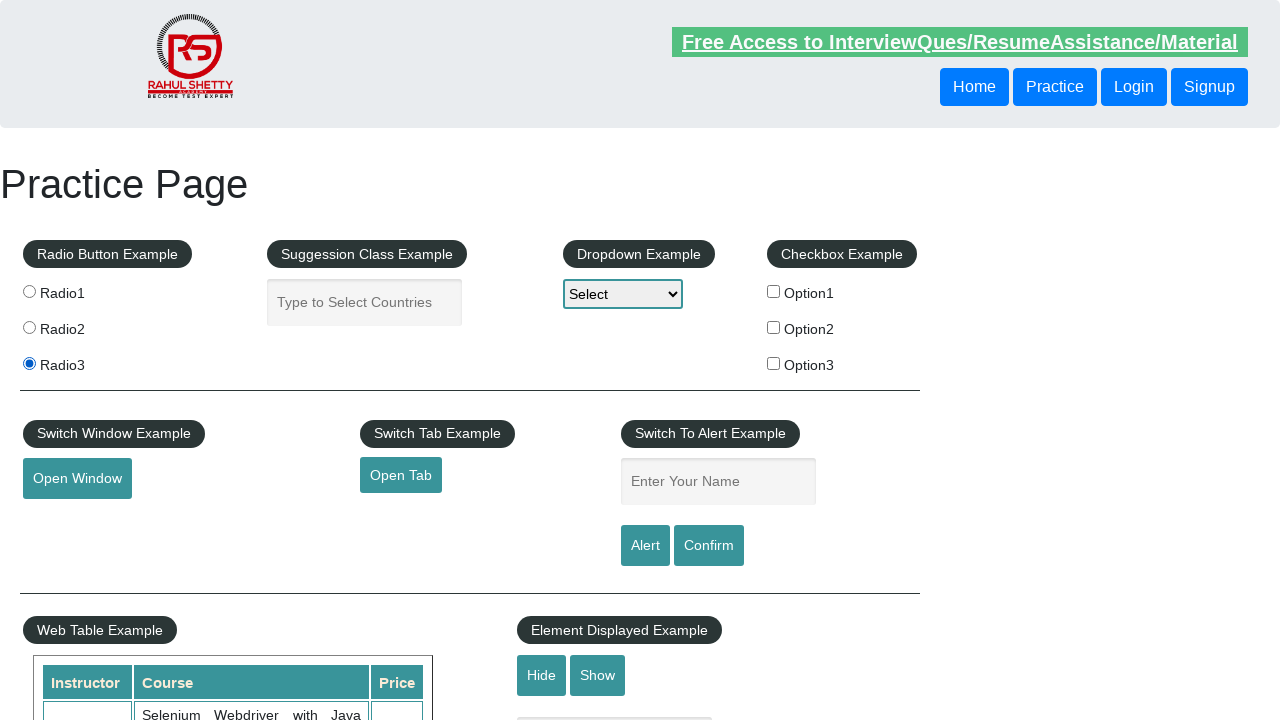